Tests that todo data persists after page reload

Starting URL: https://demo.playwright.dev/todomvc

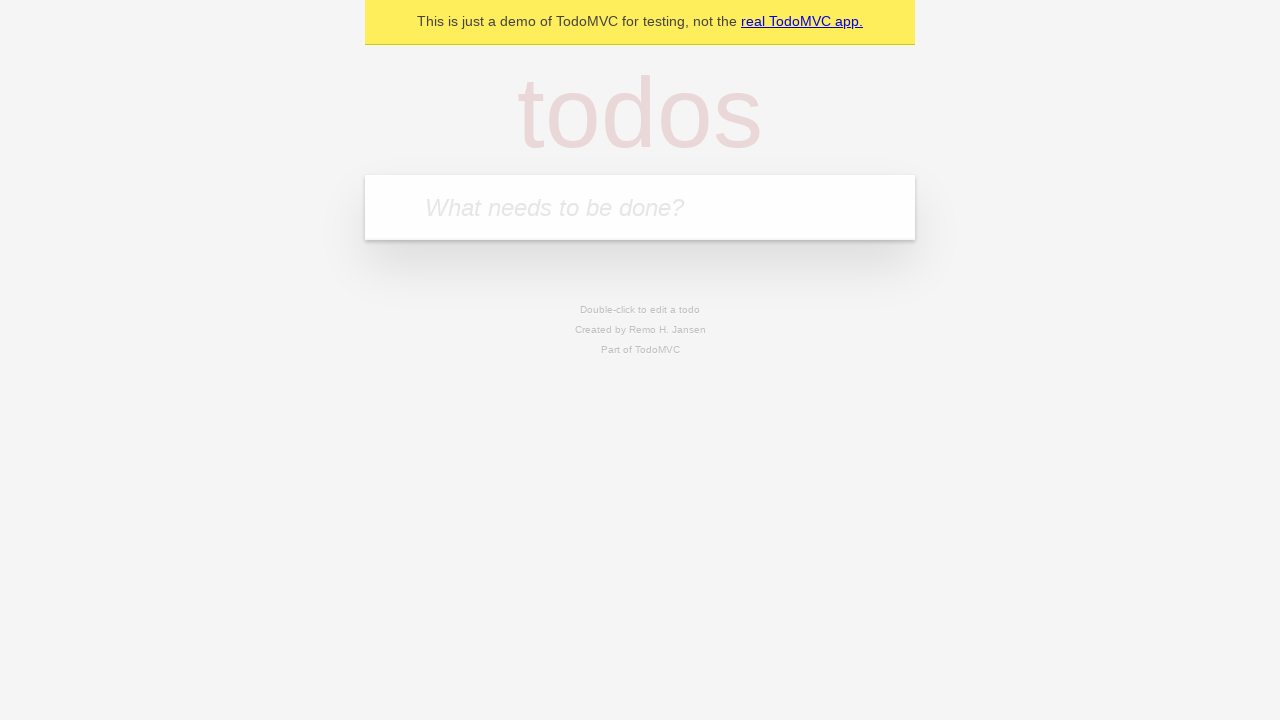

Filled todo input with 'buy some cheese' on internal:attr=[placeholder="What needs to be done?"i]
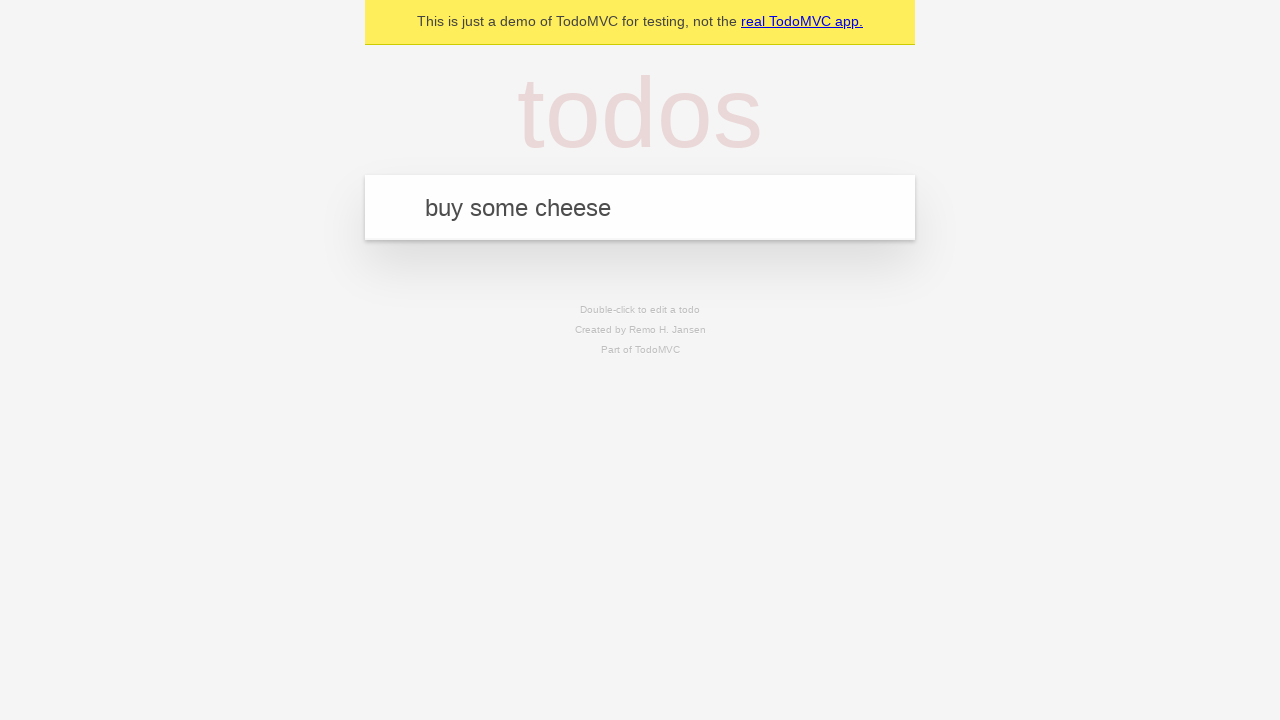

Pressed Enter to create first todo on internal:attr=[placeholder="What needs to be done?"i]
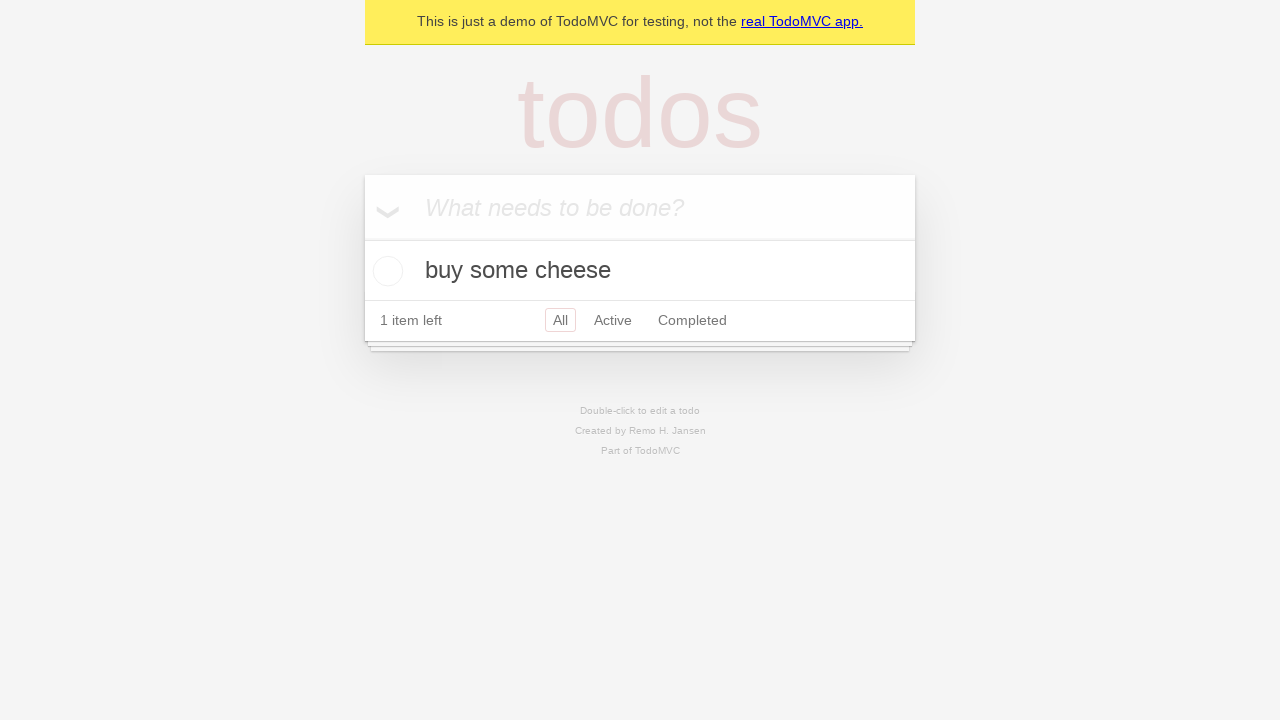

Filled todo input with 'feed the cat' on internal:attr=[placeholder="What needs to be done?"i]
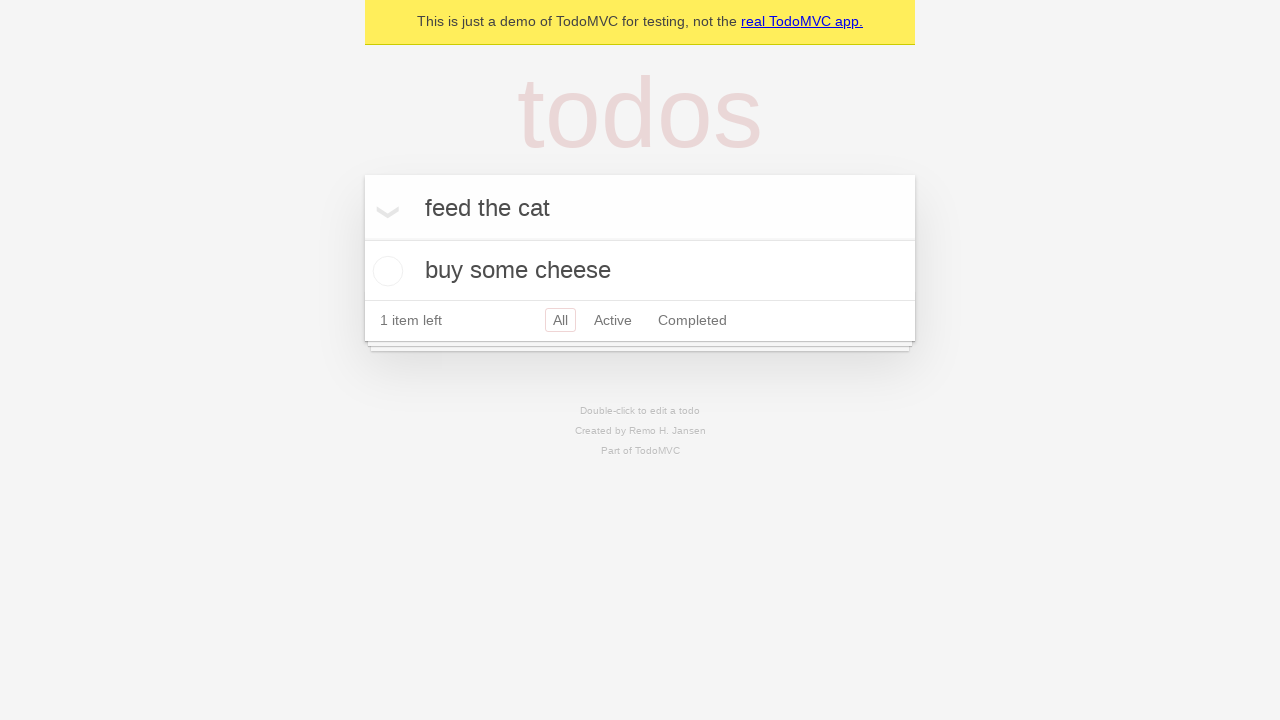

Pressed Enter to create second todo on internal:attr=[placeholder="What needs to be done?"i]
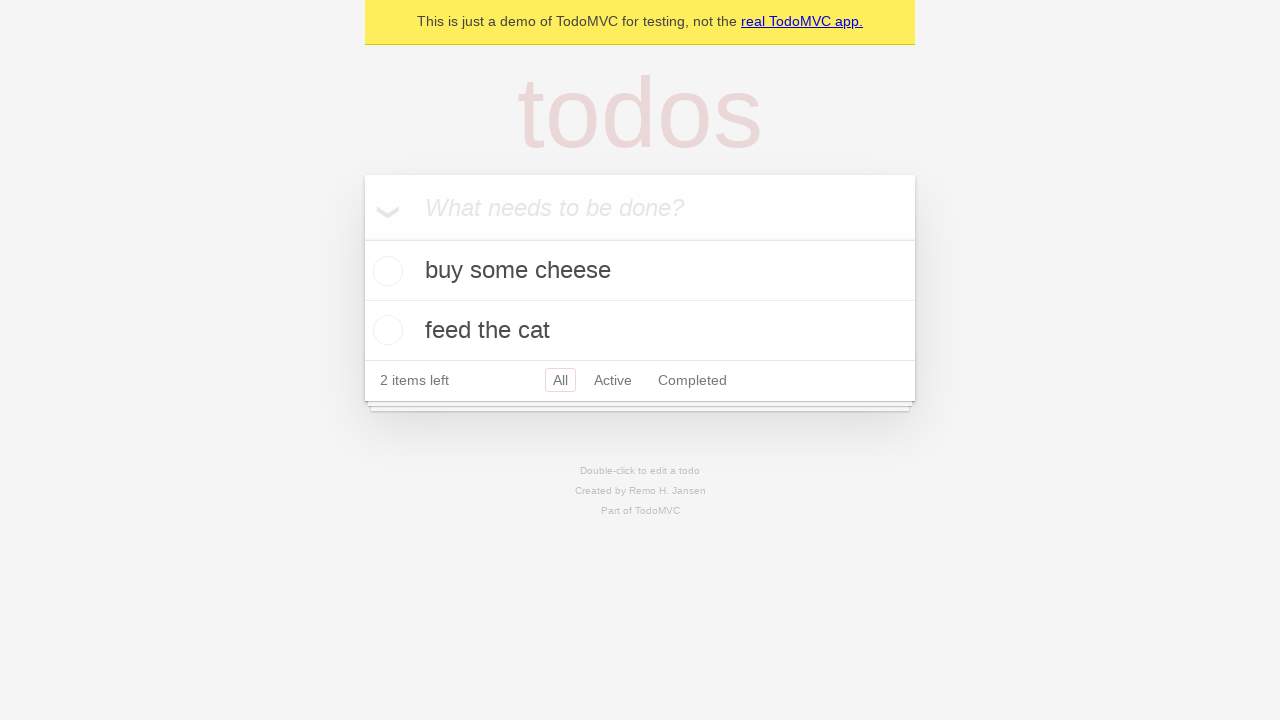

Checked first todo as completed at (385, 271) on internal:testid=[data-testid="todo-item"s] >> nth=0 >> internal:role=checkbox
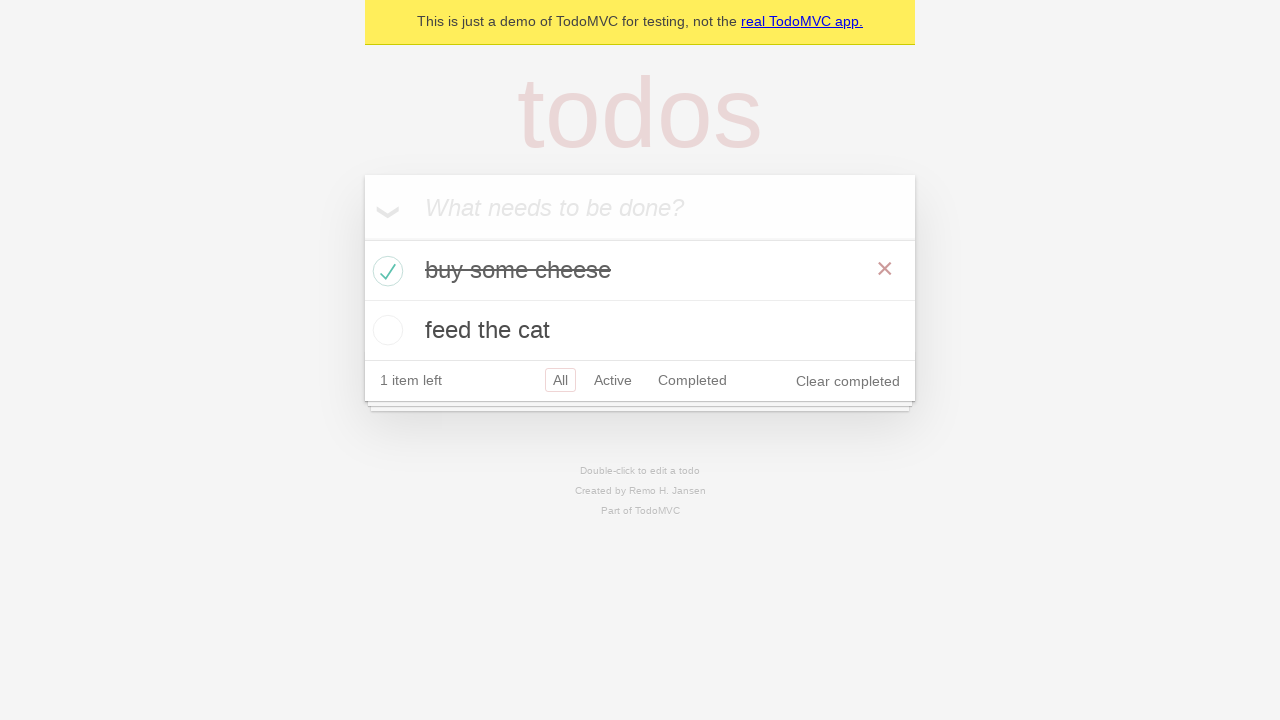

Reloaded page to test data persistence
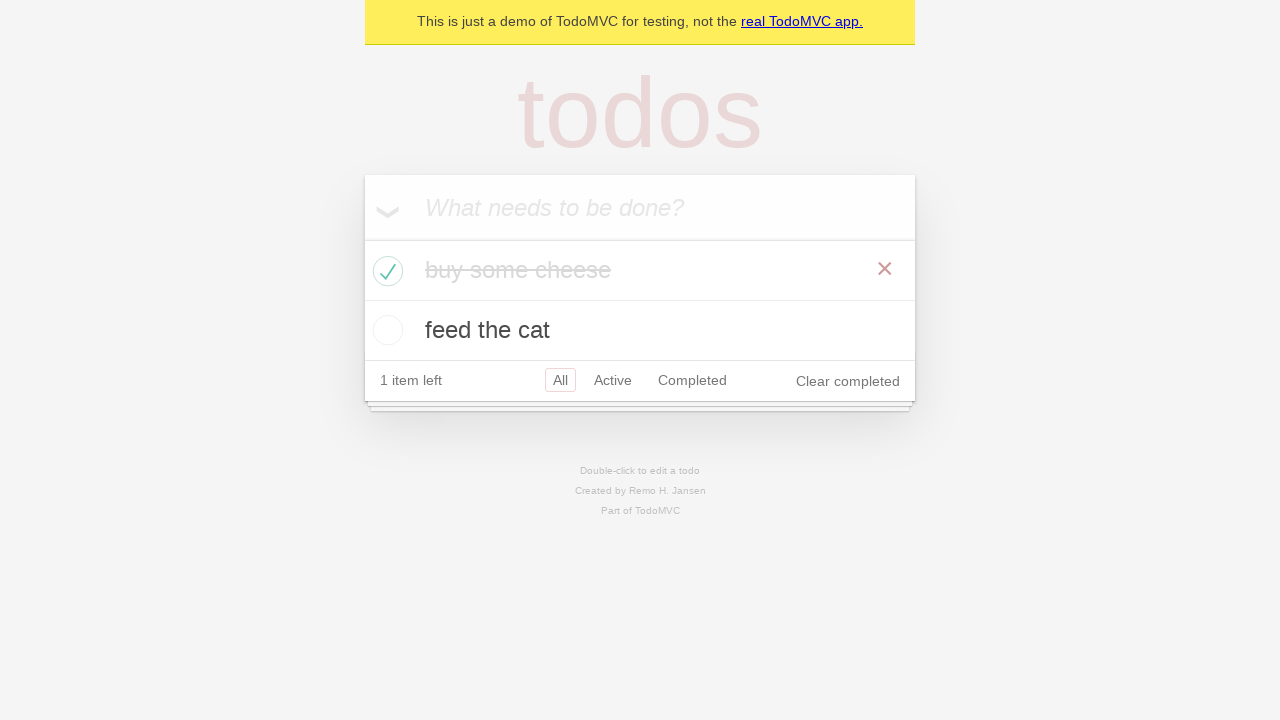

Waited for todos to load after page reload
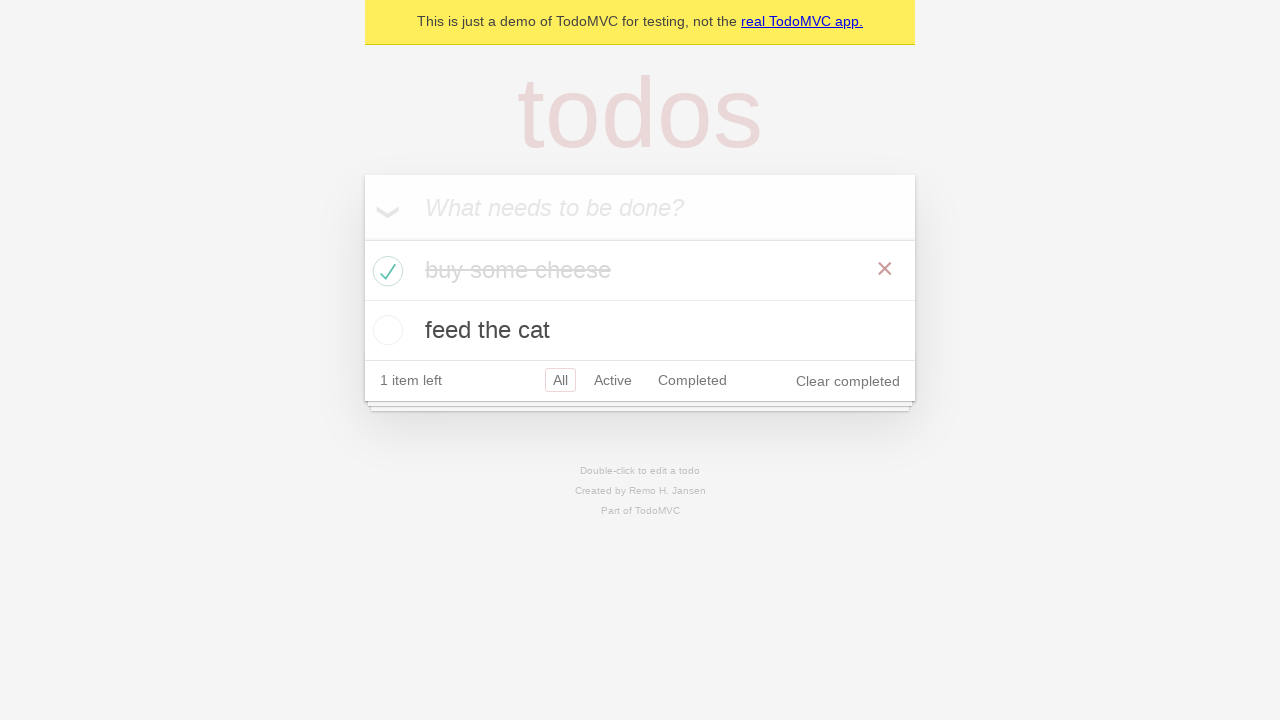

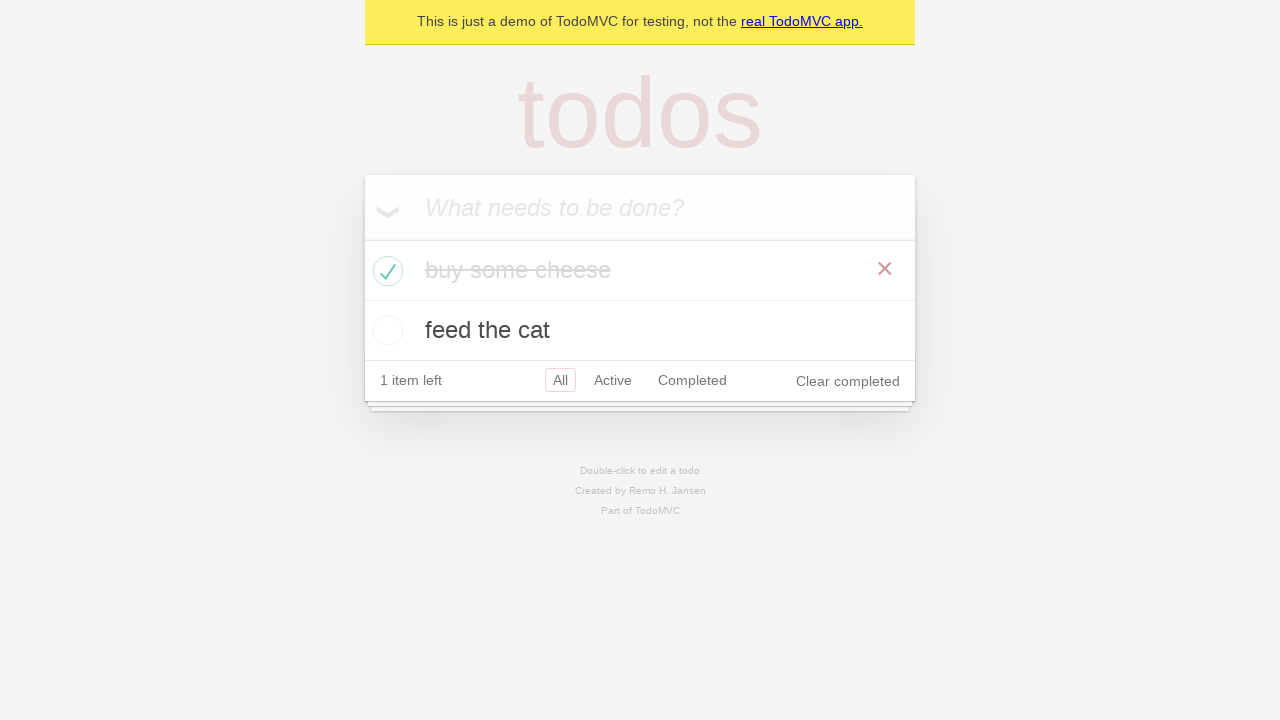